Tests radio button functionality on DemoQA by clicking the "Yes" radio button and verifying the success message

Starting URL: https://demoqa.com/radio-button

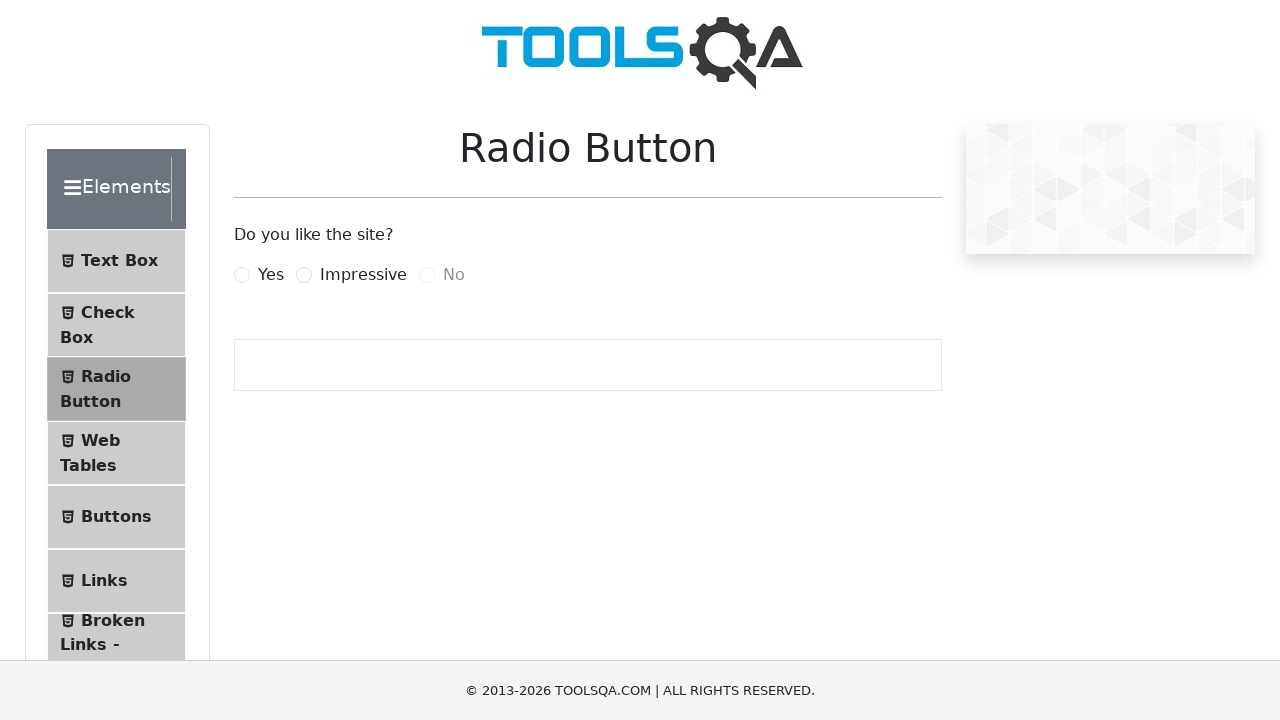

Clicked the 'Yes' radio button at (271, 275) on [for='yesRadio']
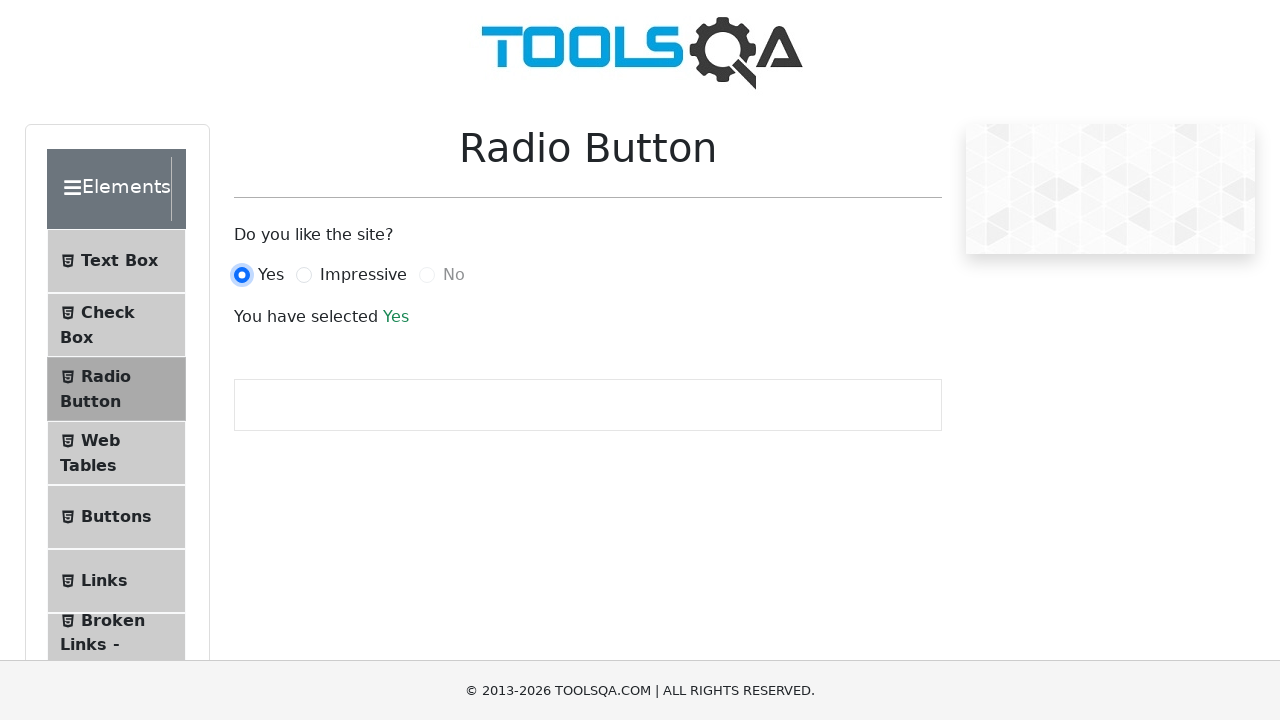

Success message appeared
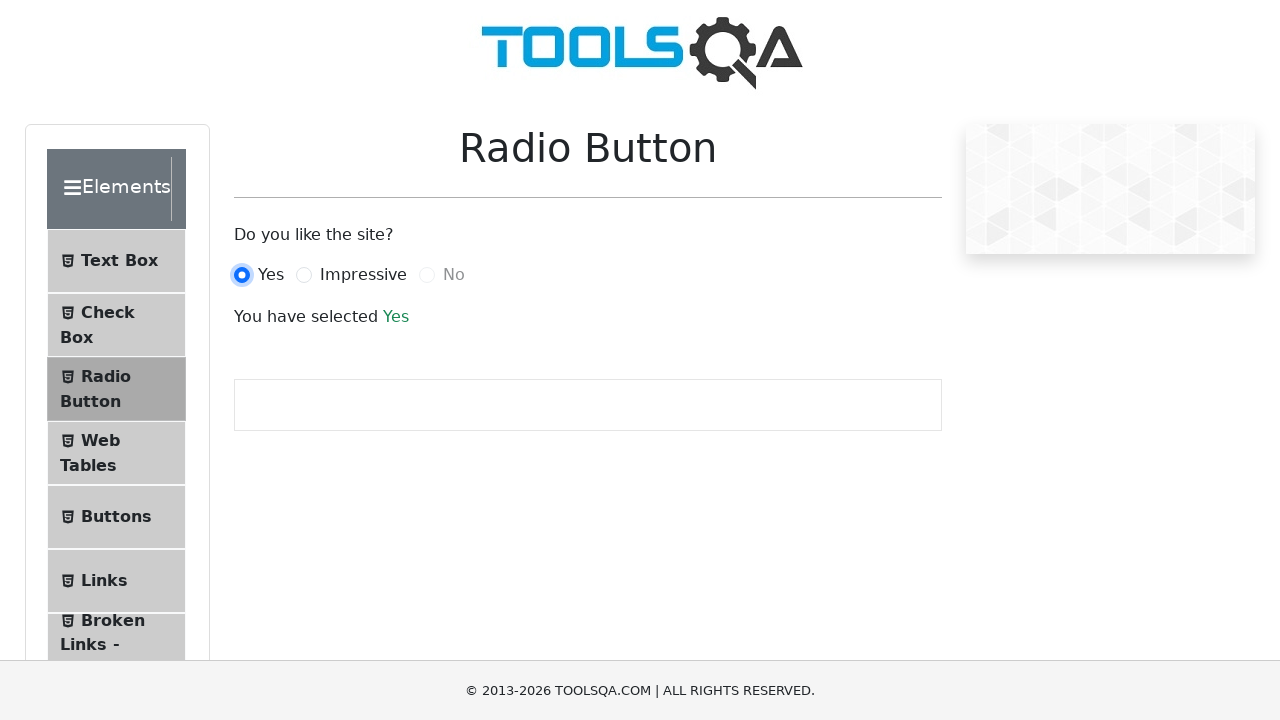

Retrieved success message text: 'Yes'
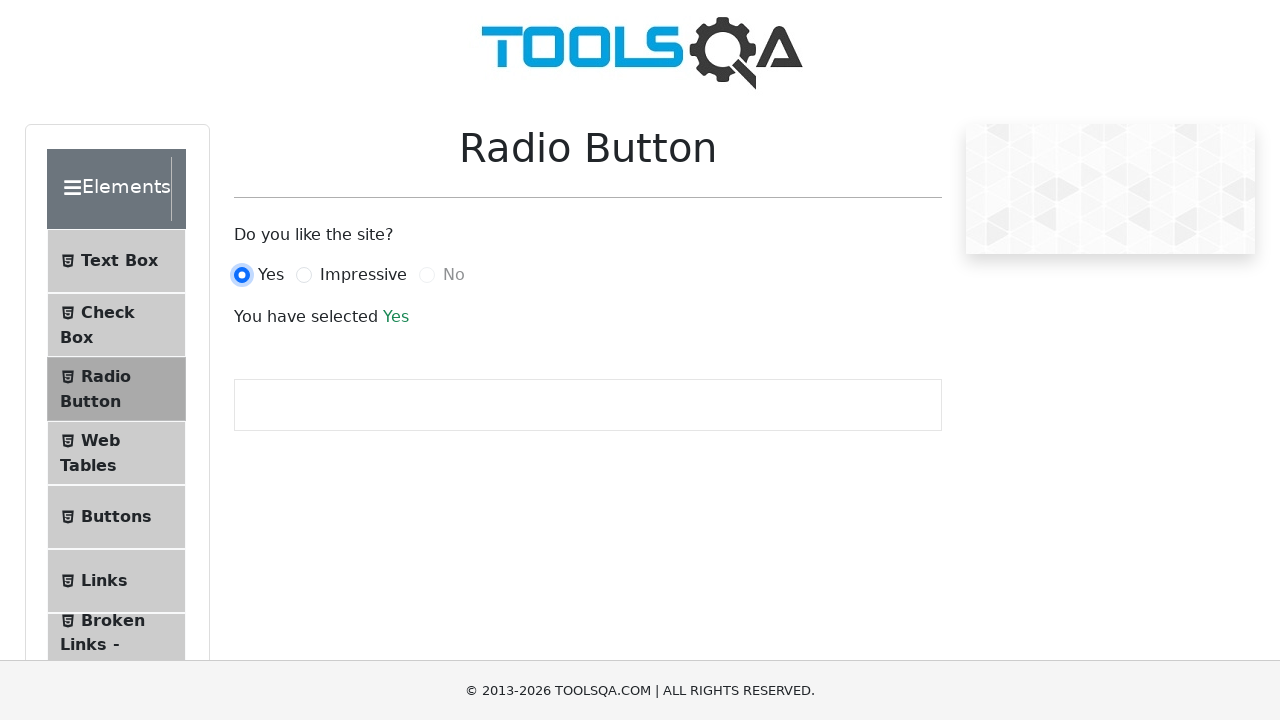

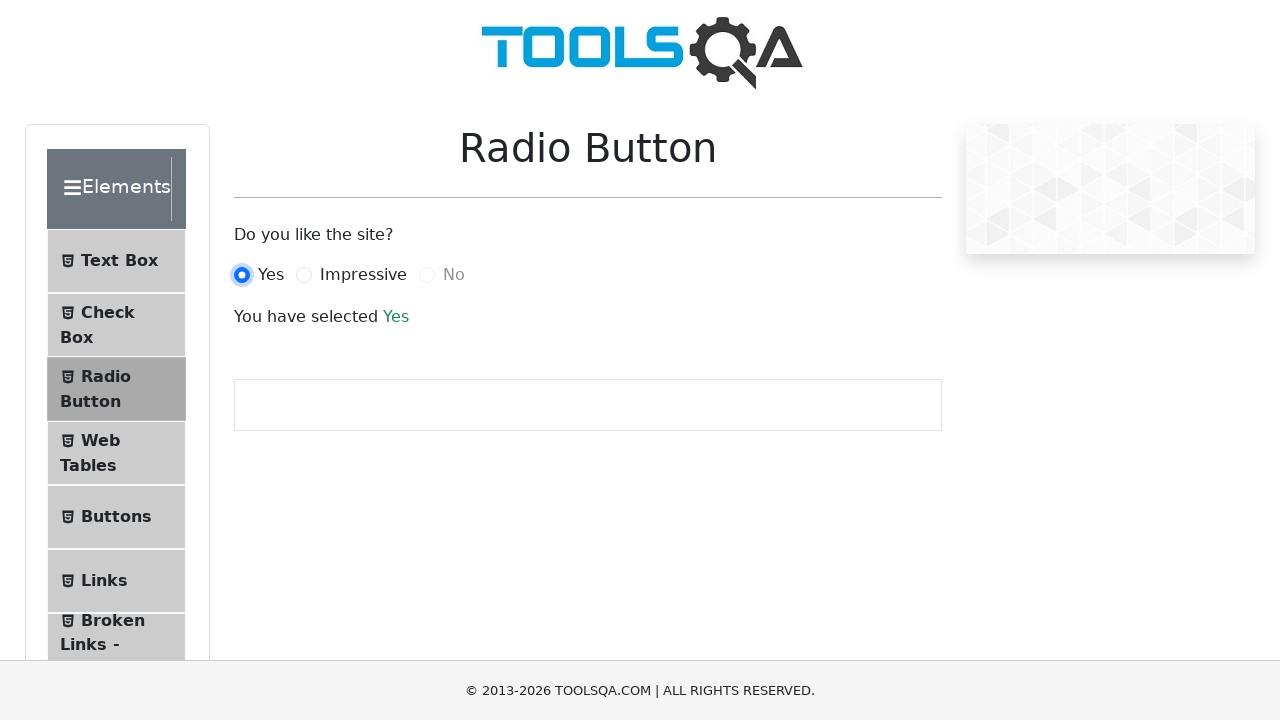